Tests checkbox selection functionality by selecting Sports, Reading, and Music hobbies checkboxes on the DemoQA practice form if they are not already selected.

Starting URL: https://demoqa.com/automation-practice-form

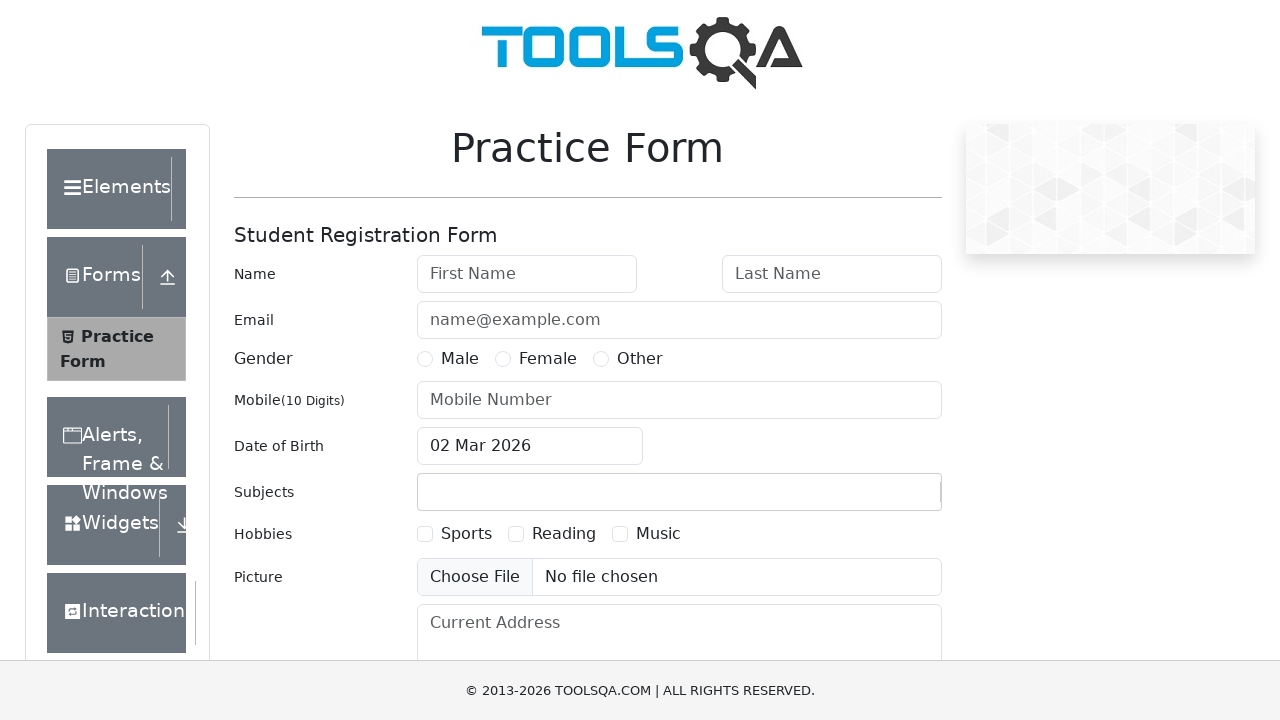

Scrolled to Sports checkbox area
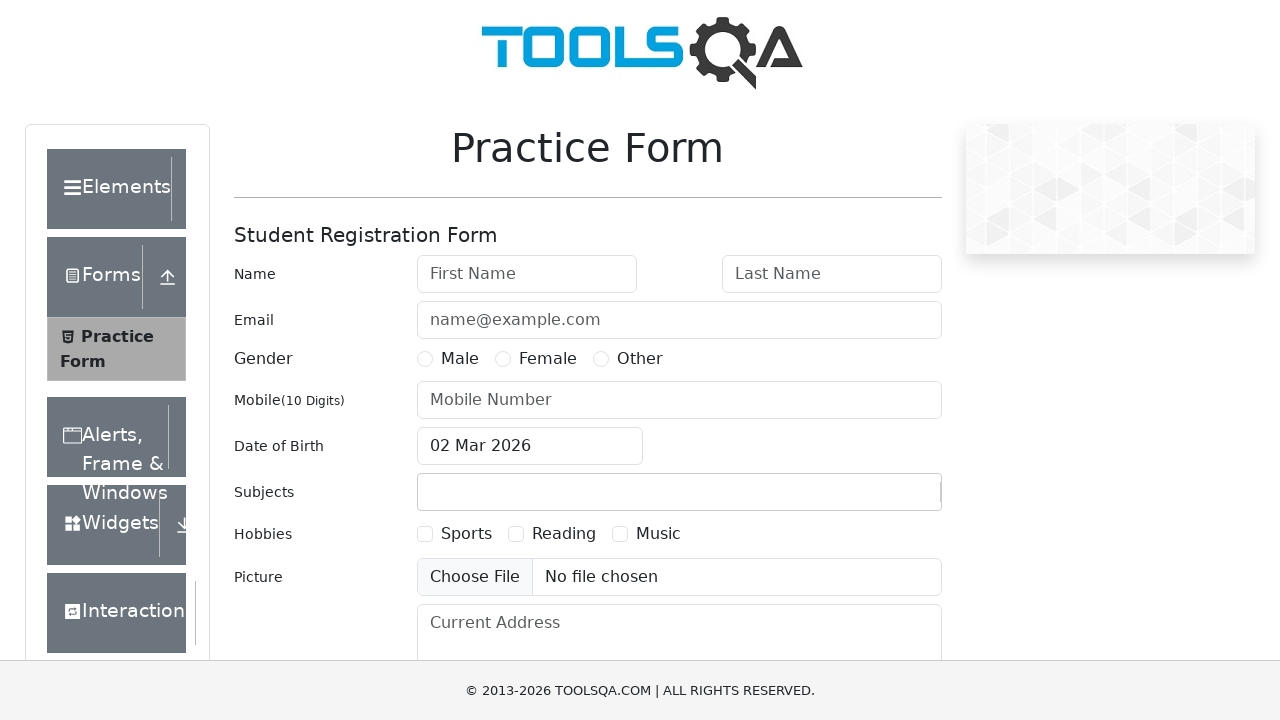

Located Sports checkbox
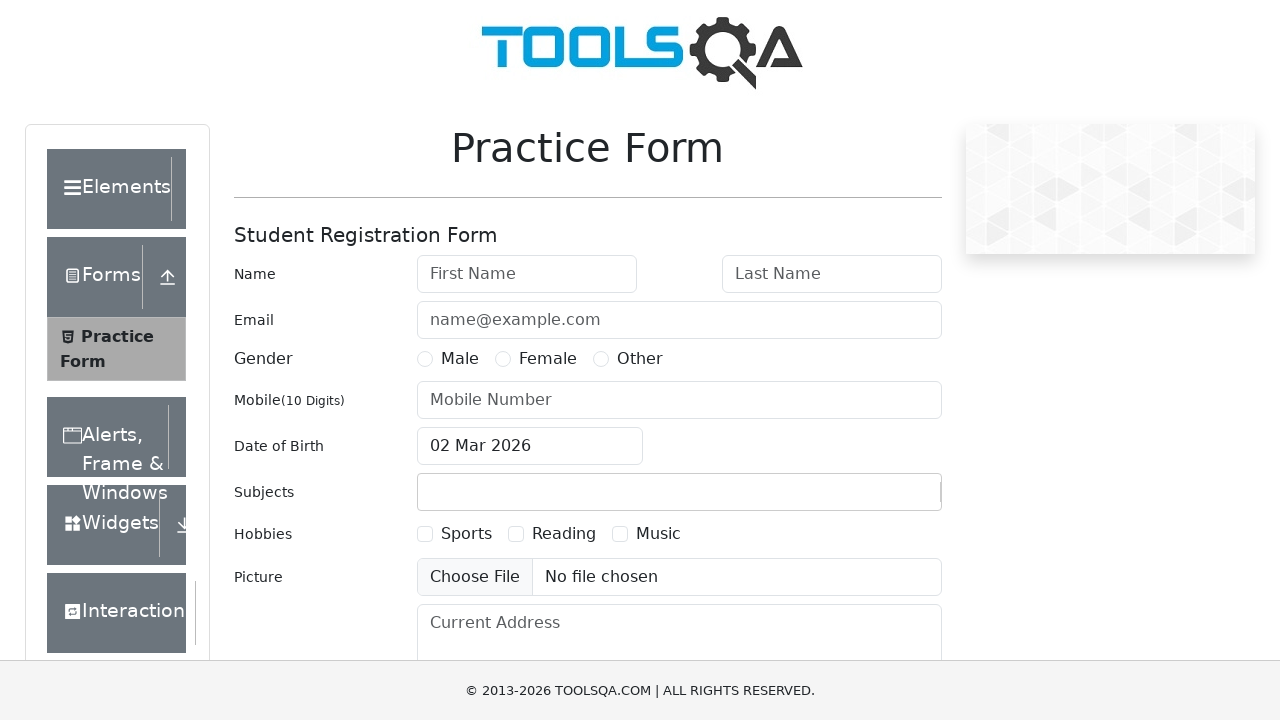

Clicked Sports checkbox to select it at (466, 534) on xpath=//label[text()='Sports']
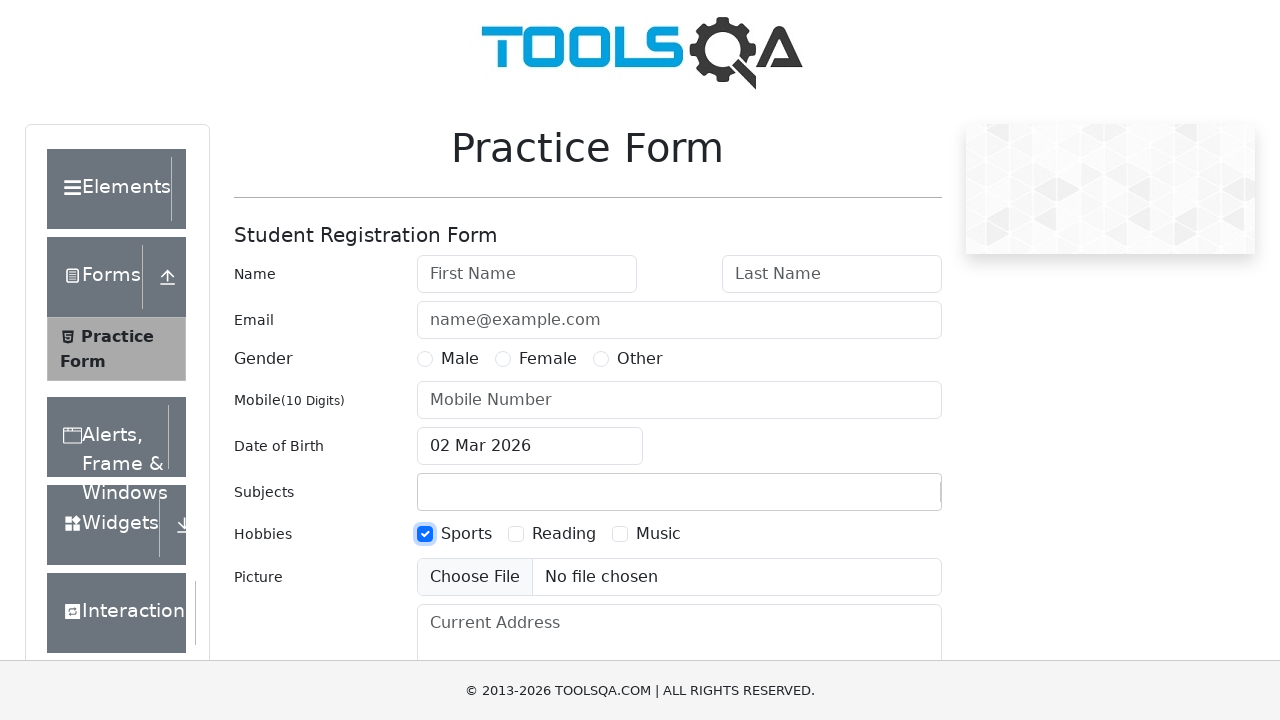

Located Reading checkbox
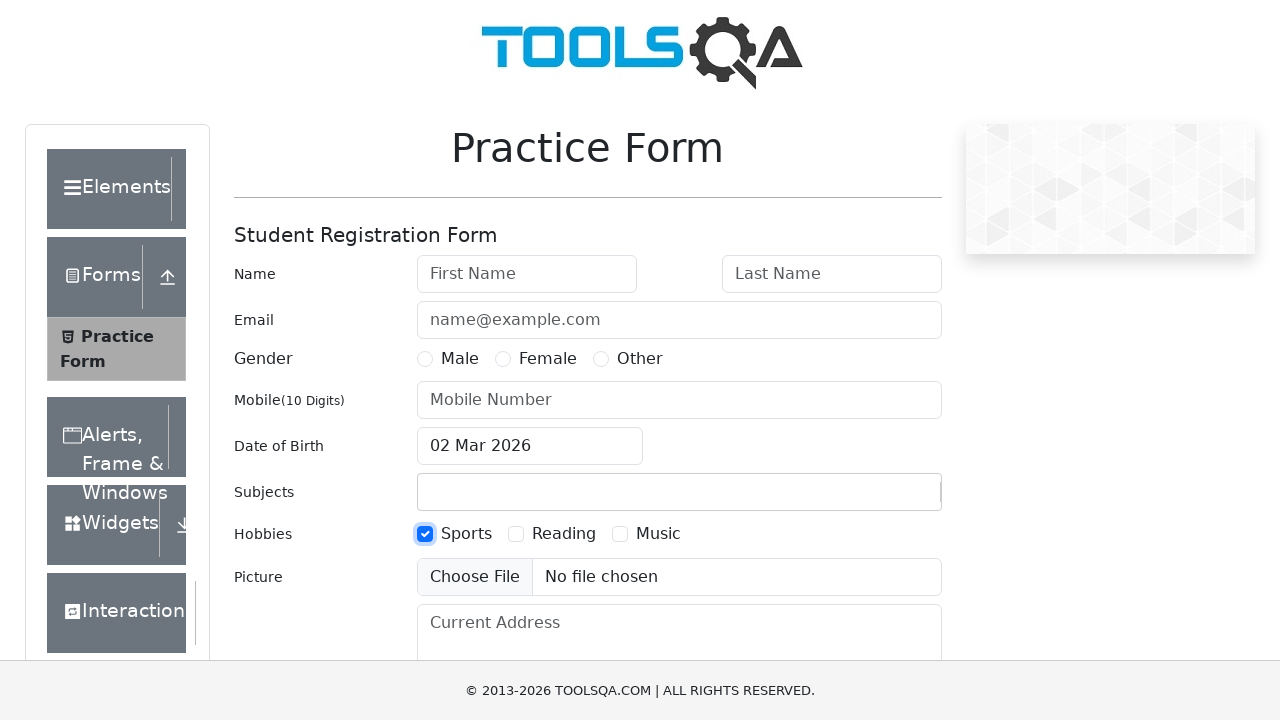

Clicked Reading checkbox to select it at (564, 534) on xpath=//label[text()='Reading']
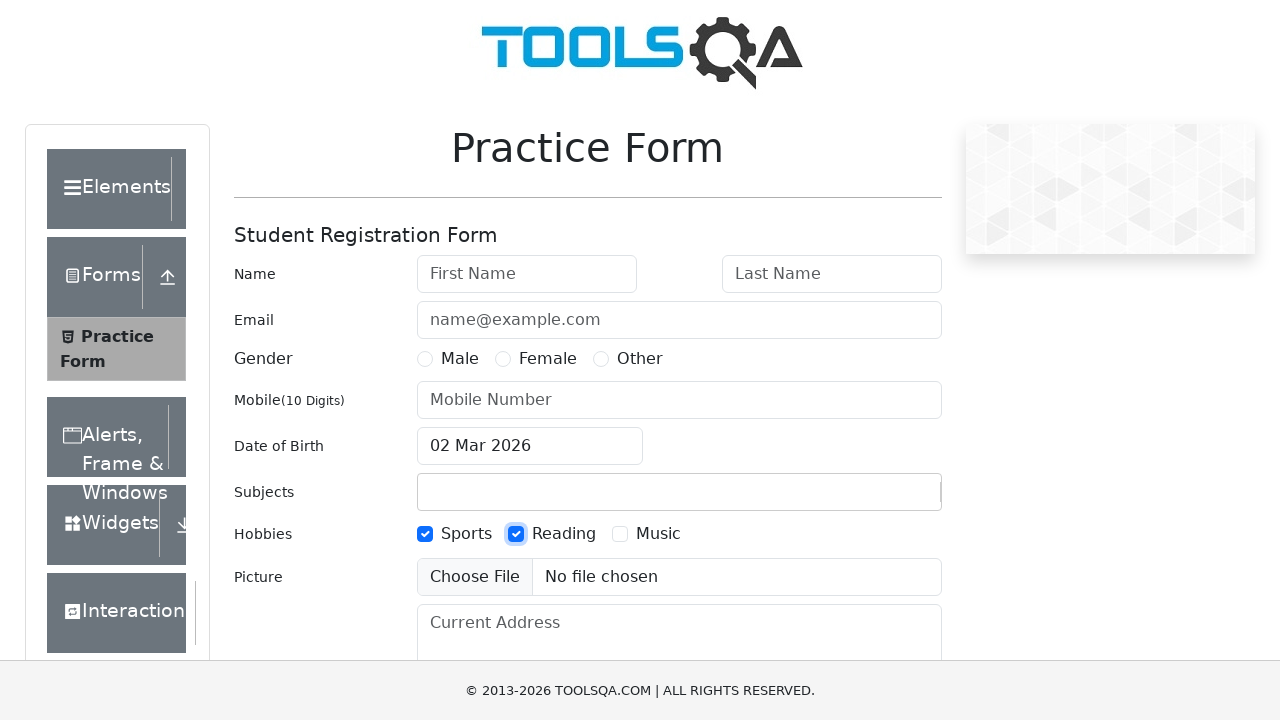

Located Music checkbox
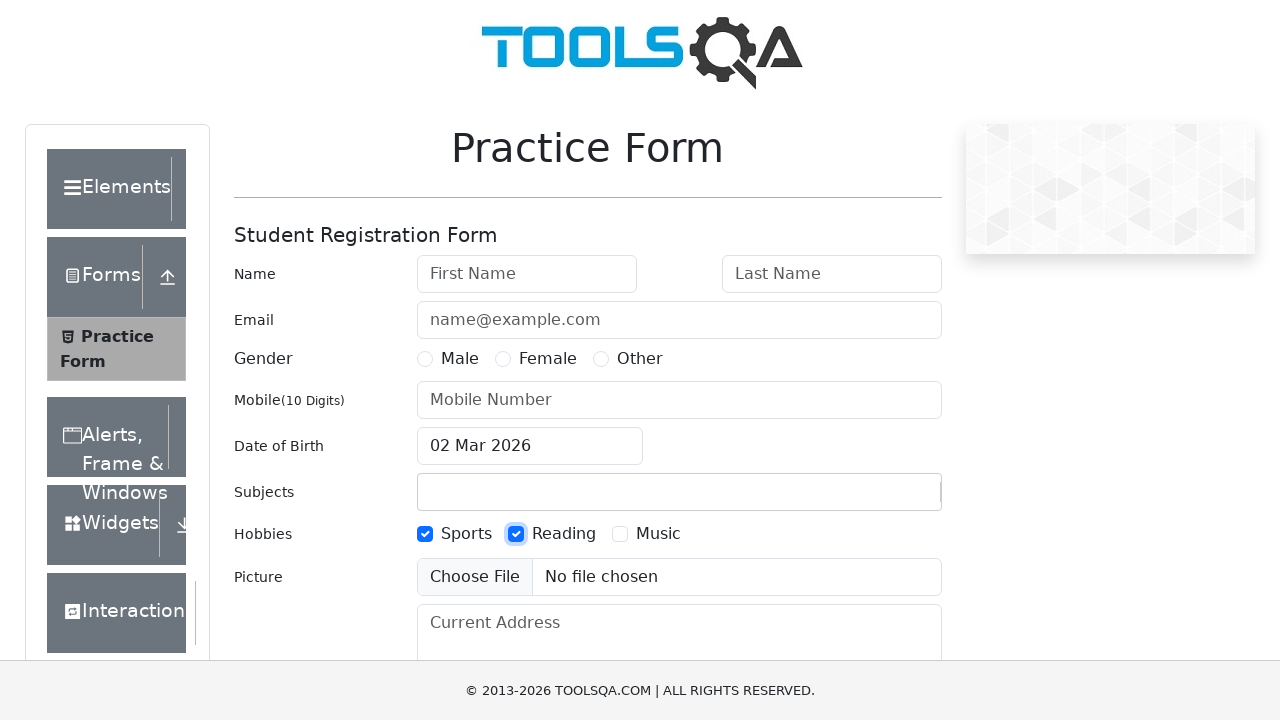

Clicked Music checkbox to select it at (658, 534) on xpath=//label[text()='Music']
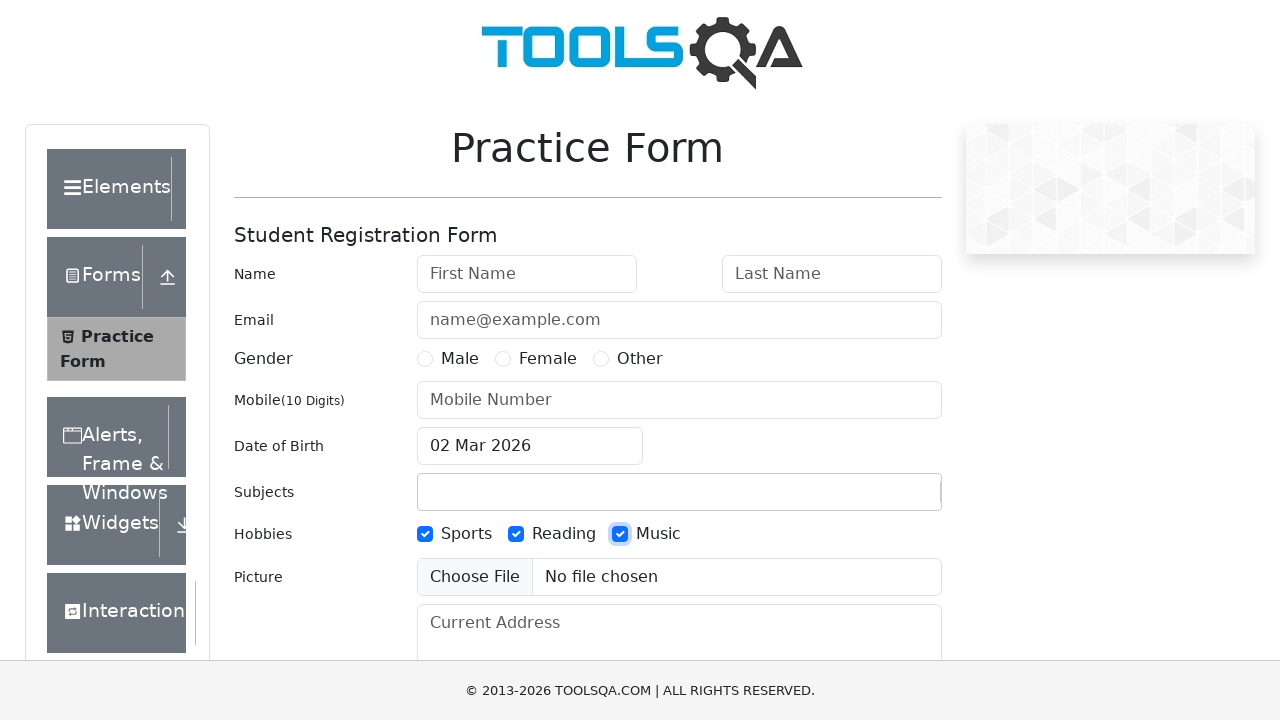

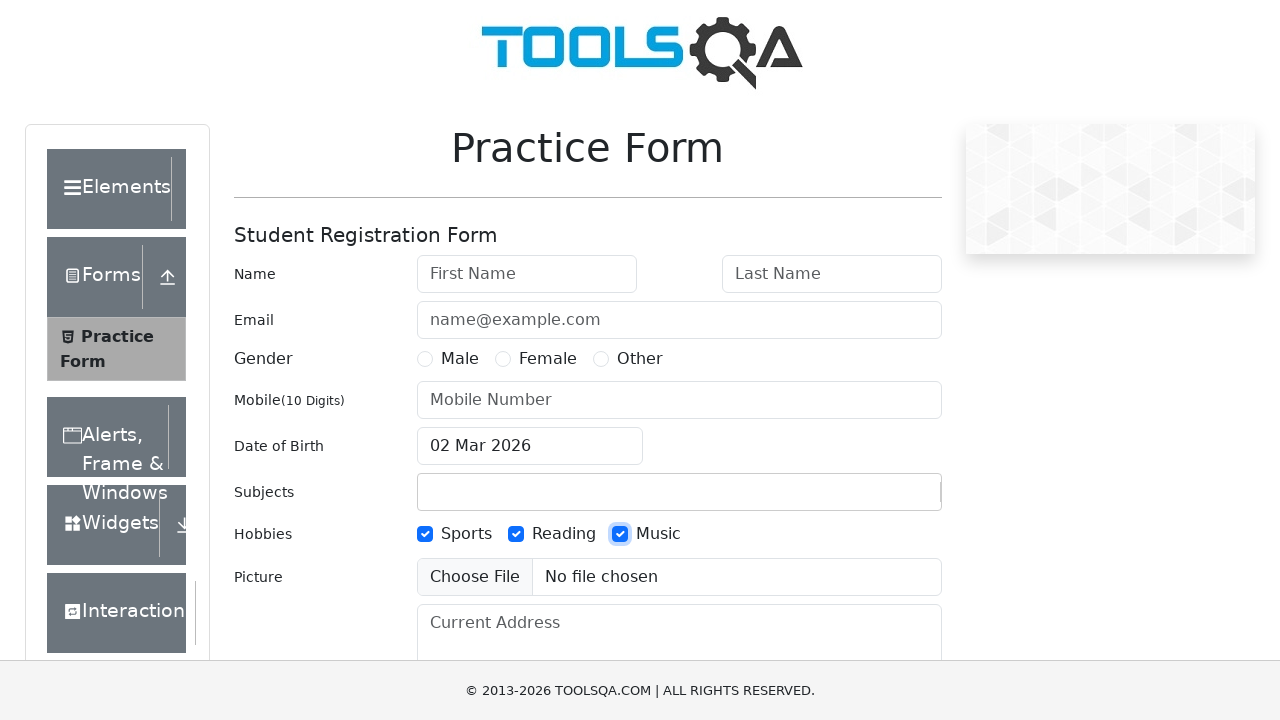